Tests drag and drop functionality by dragging a draggable element and dropping it onto a droppable target element on the jQuery UI demo page.

Starting URL: https://jqueryui.com/resources/demos/droppable/default.html

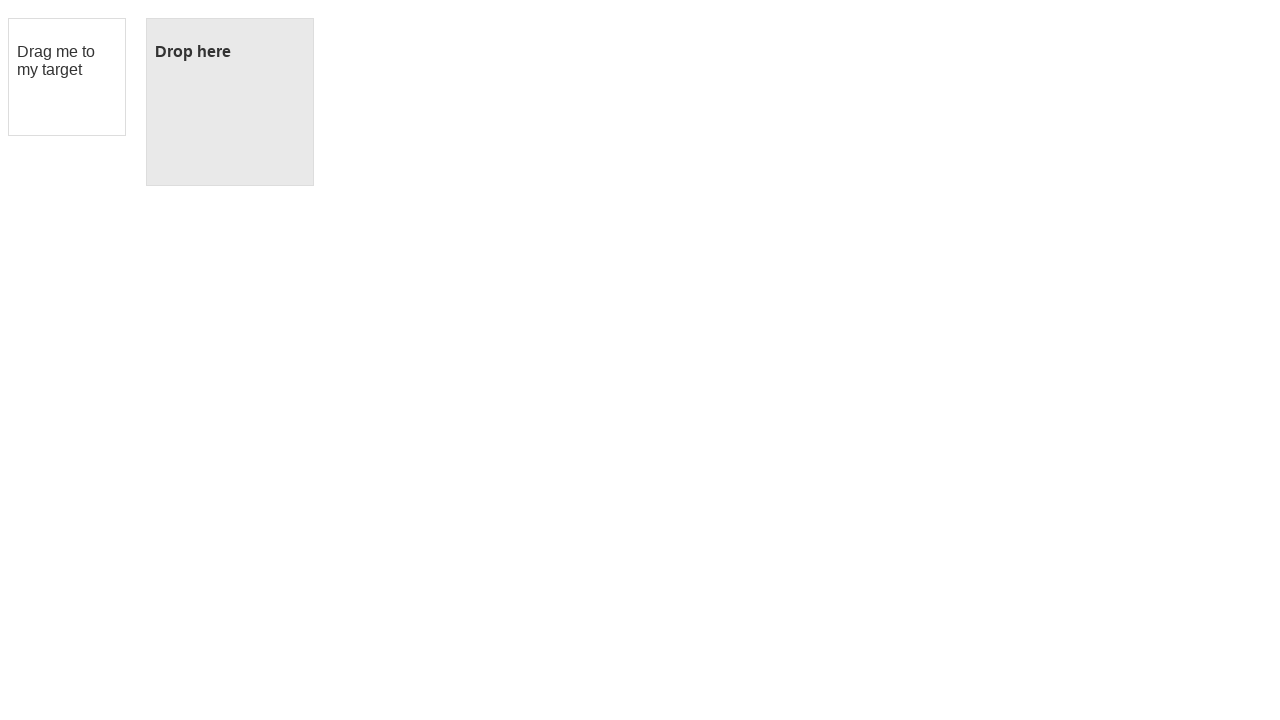

Located the draggable element (#draggable)
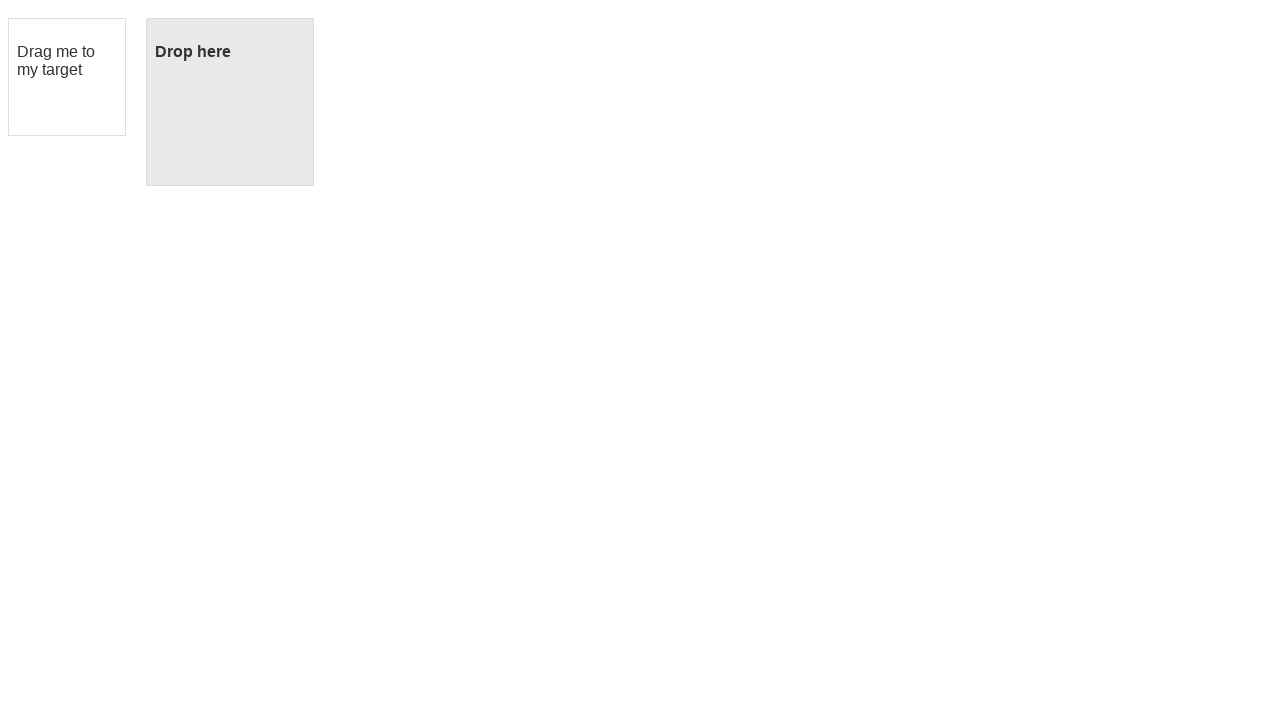

Located the droppable target element (#droppable)
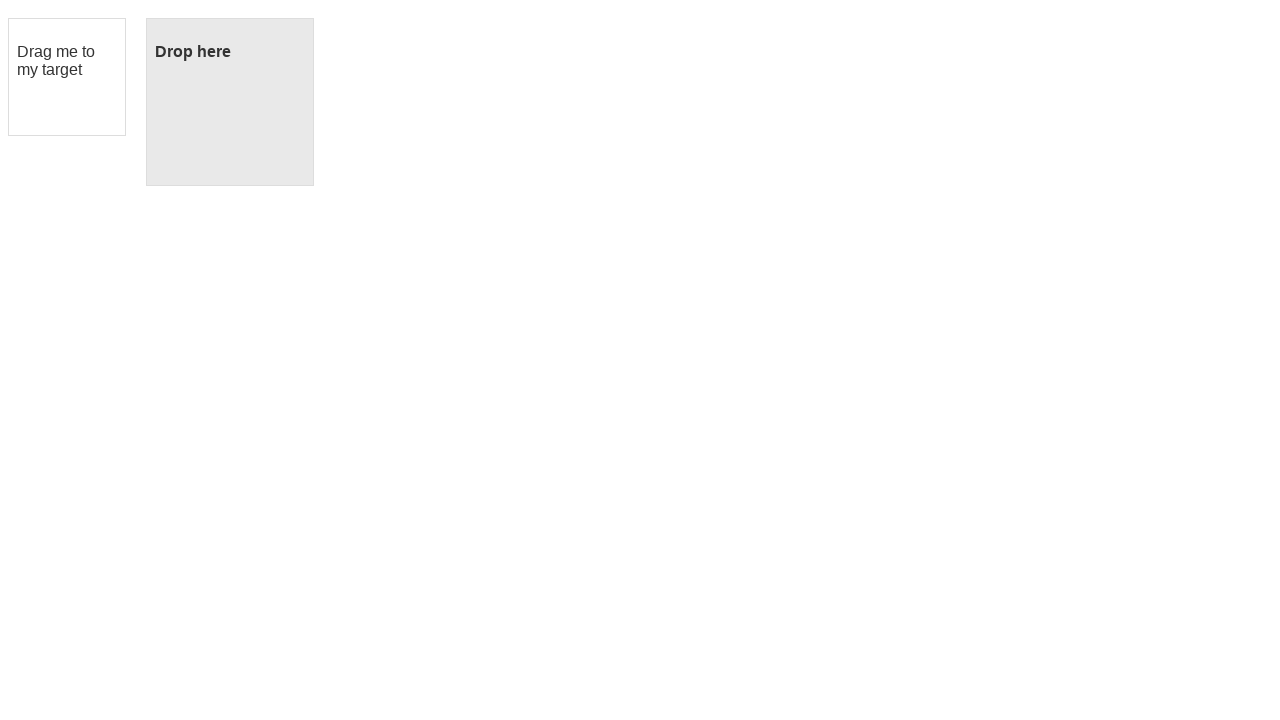

Dragged the draggable element onto the droppable target at (230, 102)
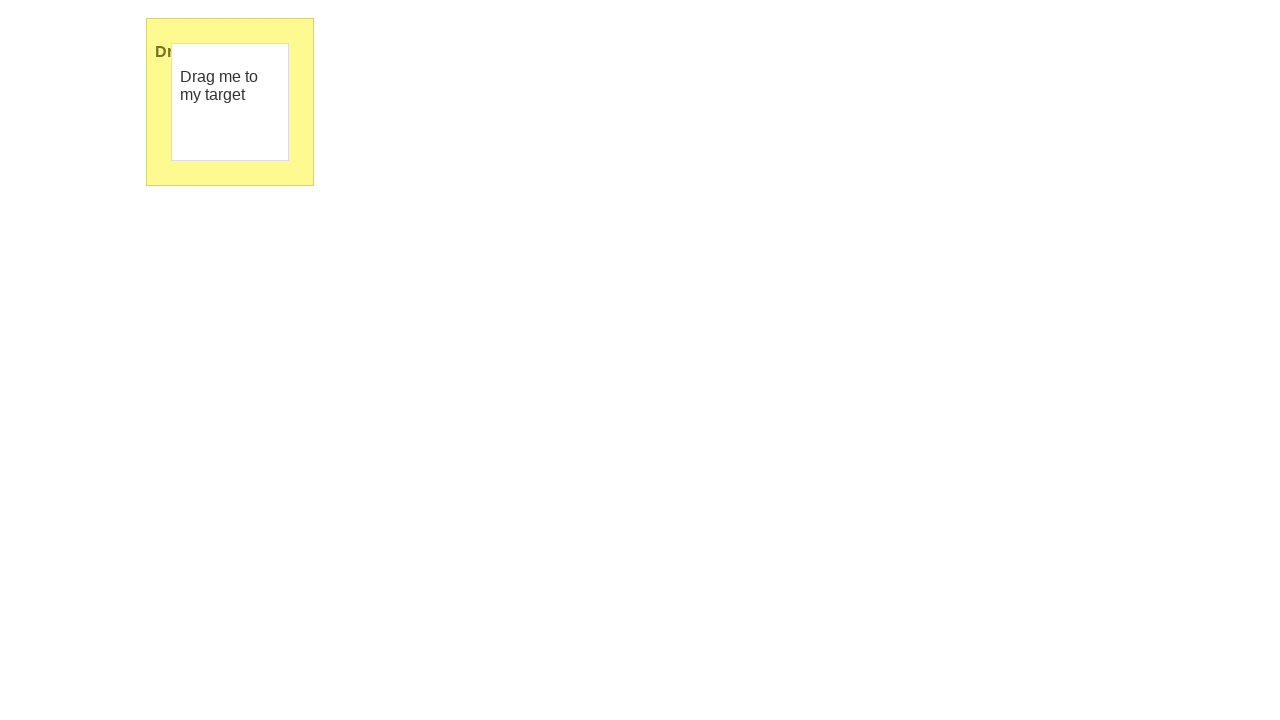

Confirmed droppable element displays 'Dropped!' text
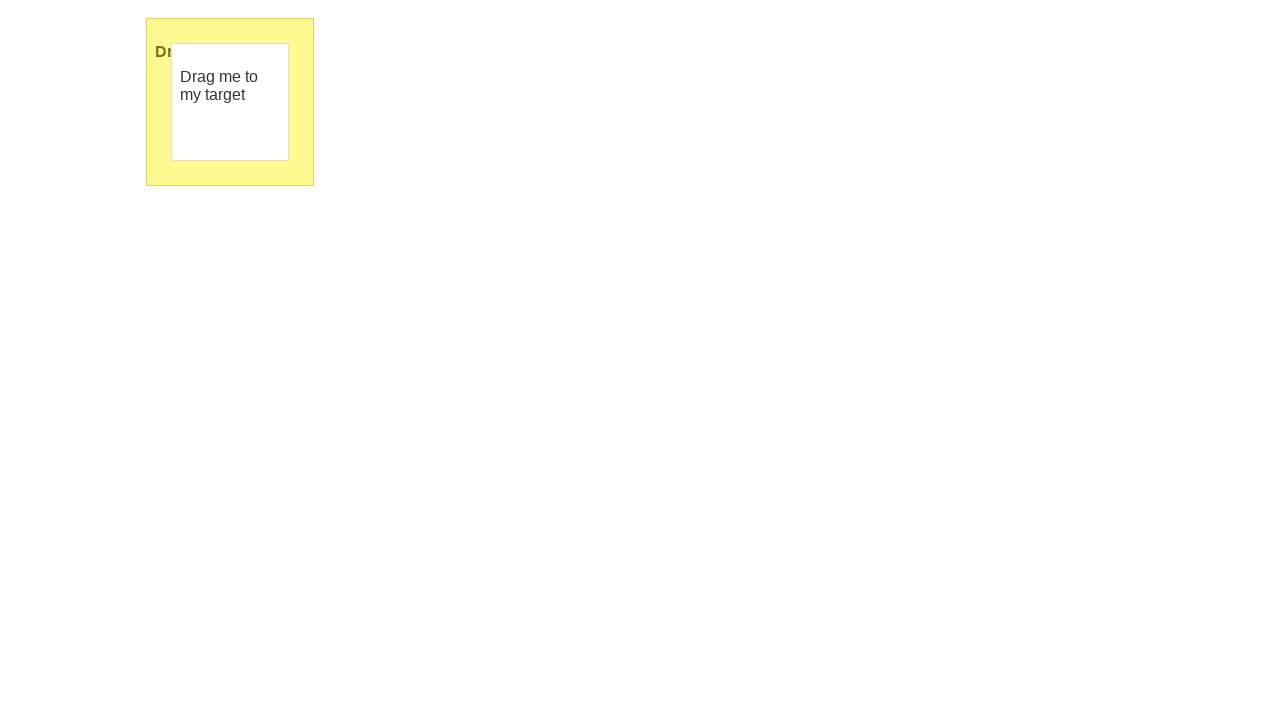

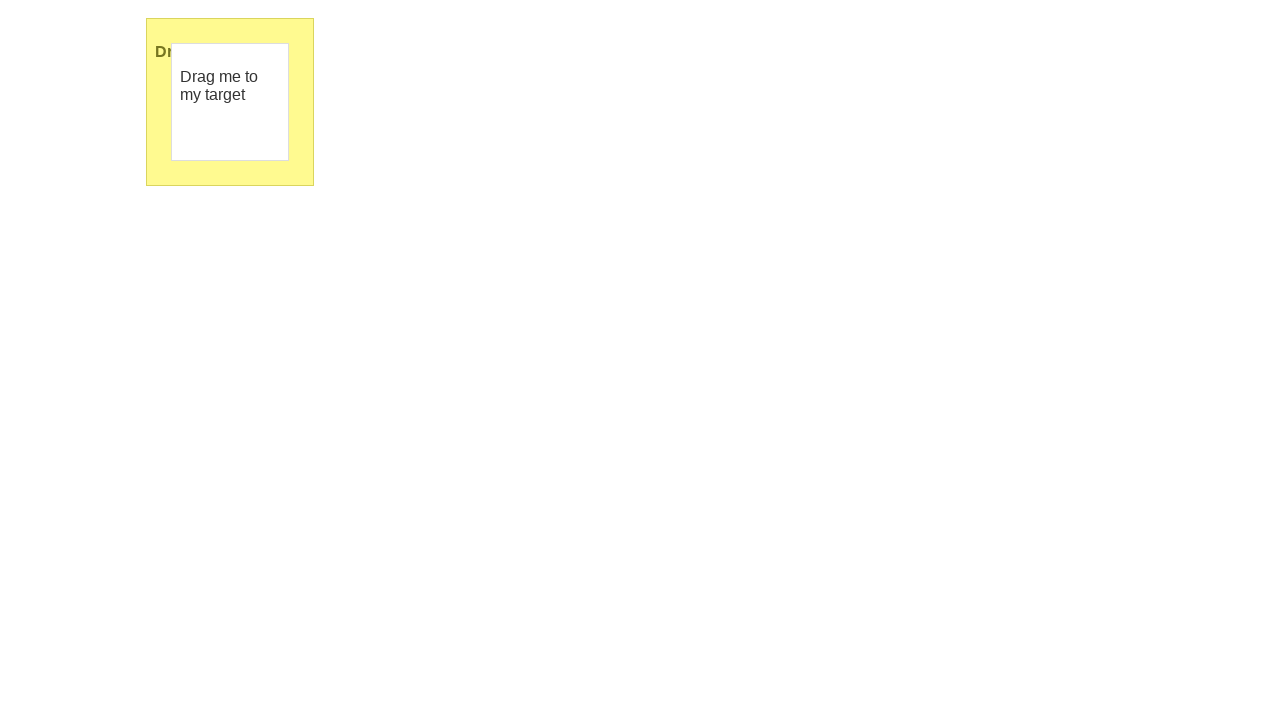